Handles JavaScript alert popups by accepting them and navigating to Ministry of Home Affairs link

Starting URL: https://pib.gov.in/indexd.aspx?reg=3&lang=1

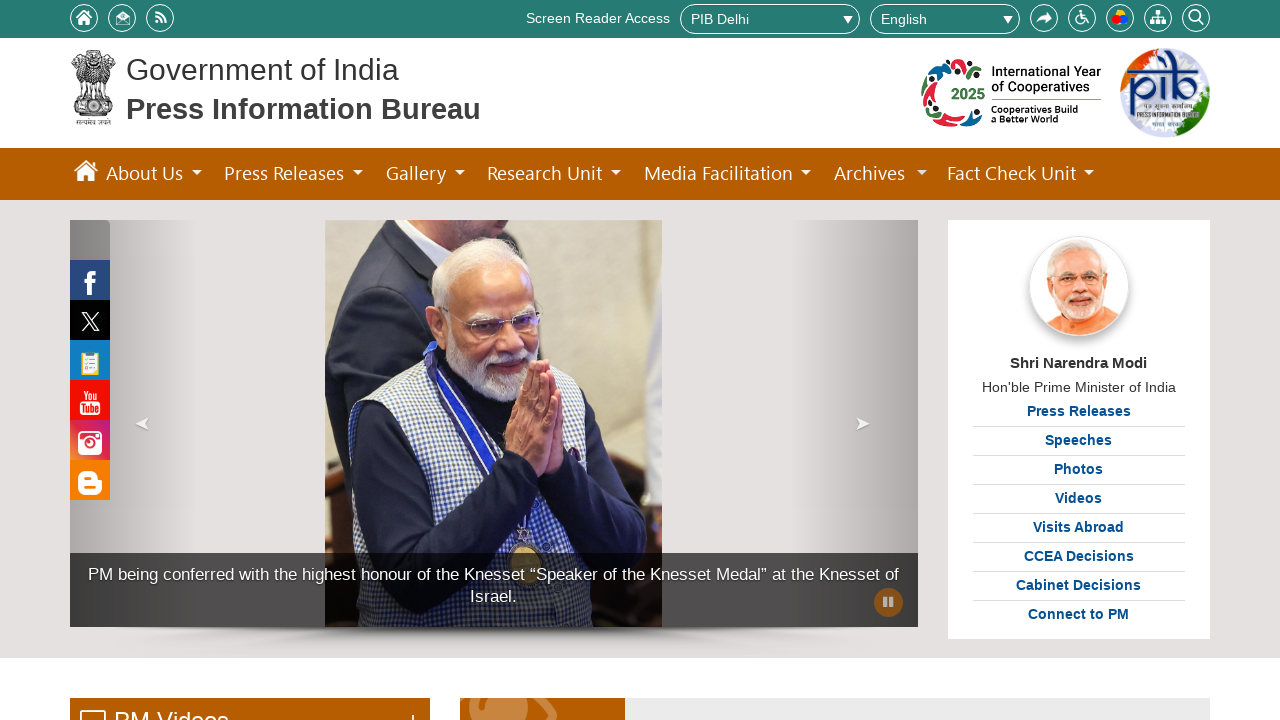

Set up dialog handler to accept JavaScript popups
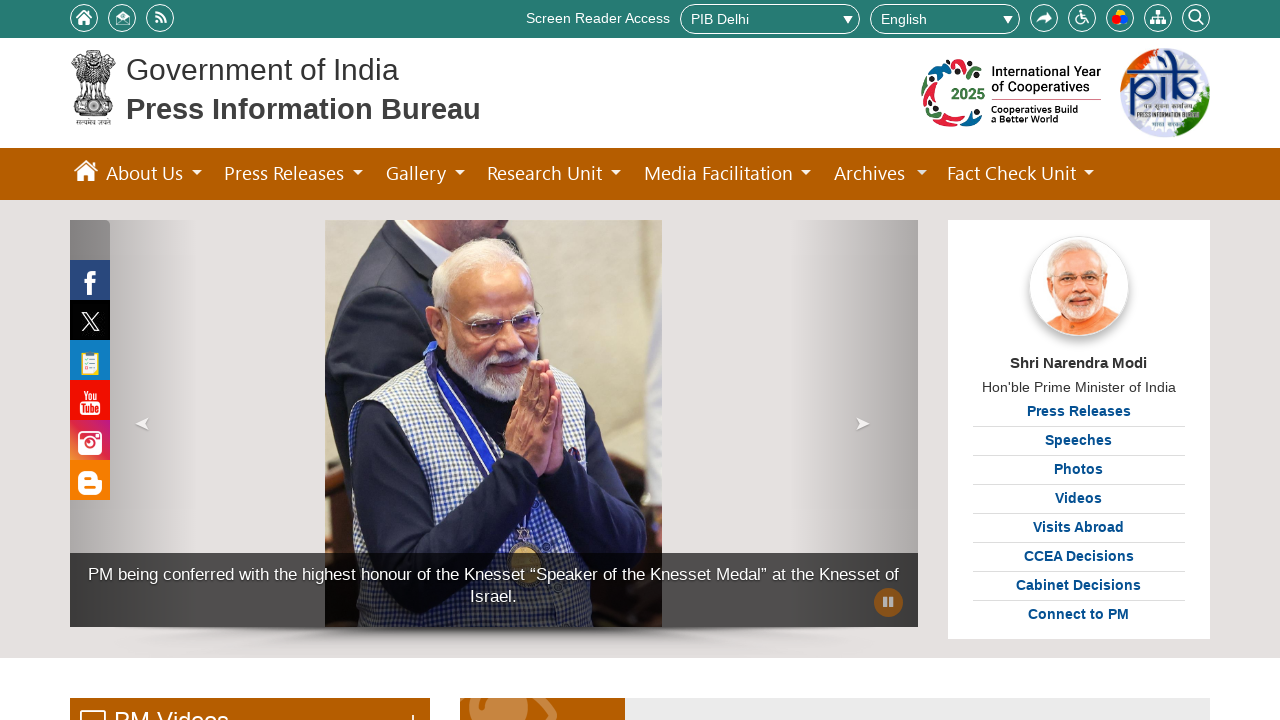

Scrolled page to bottom
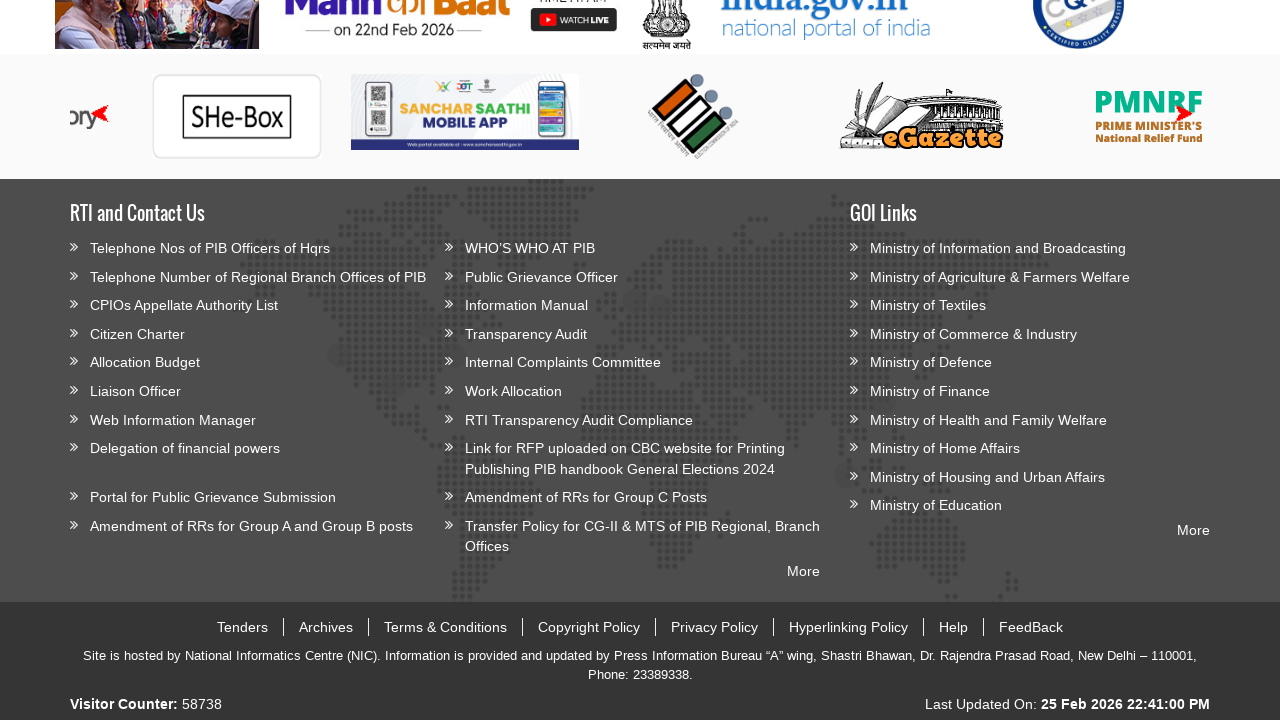

Clicked on Ministry of Home Affairs link at (1030, 448) on xpath=//a[text()='Ministry of Home Affairs']
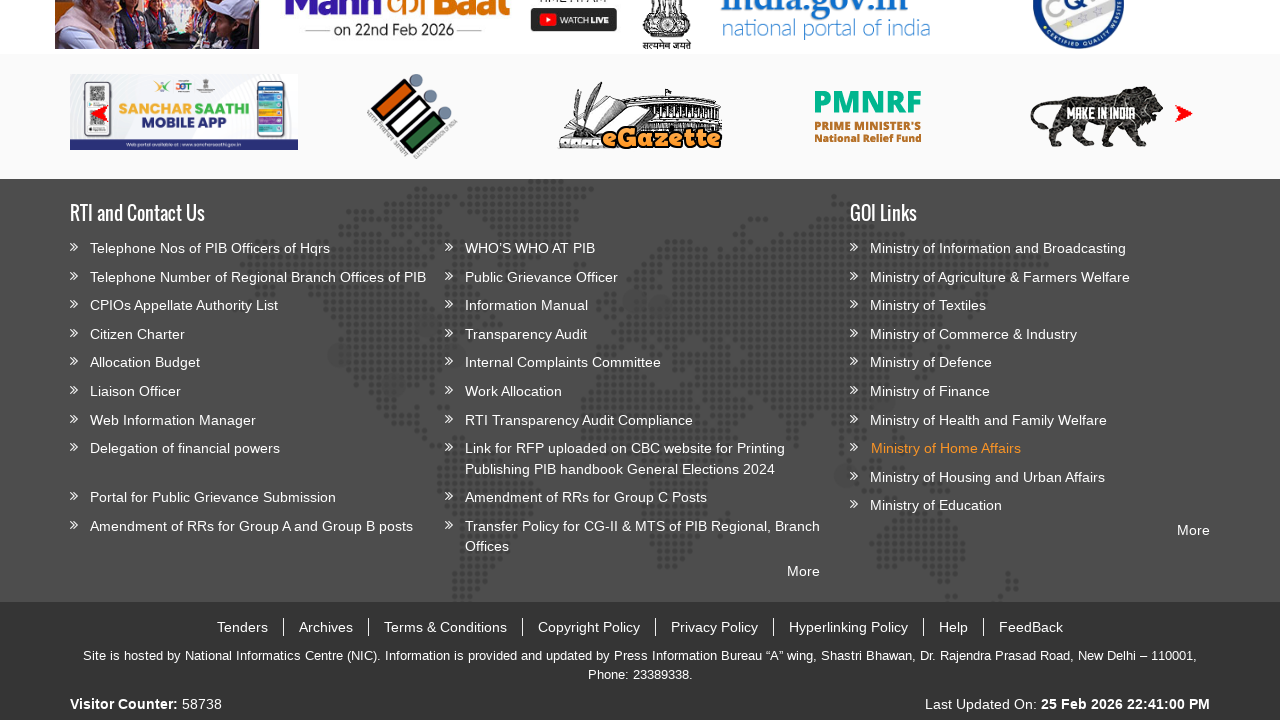

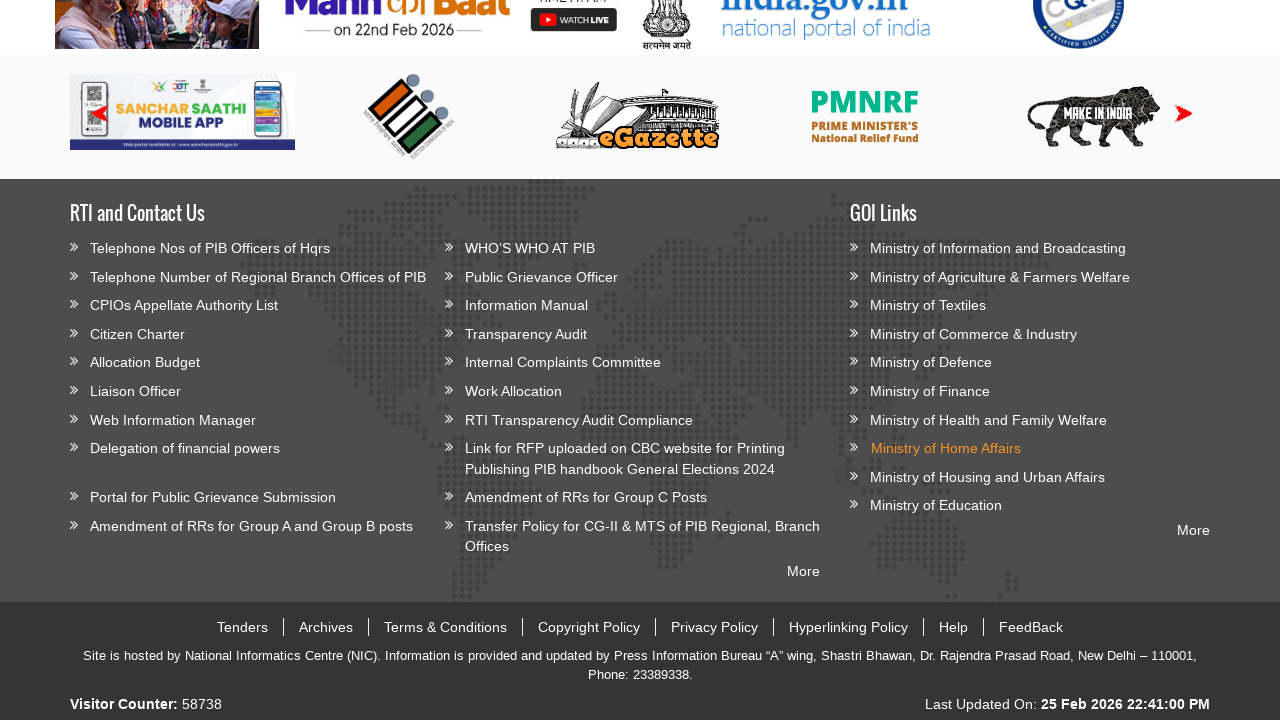